Tests browser prompt alert functionality by clicking a button to trigger a prompt, entering text into the prompt, and accepting it.

Starting URL: https://www.tutorialspoint.com/selenium/practice/alerts.php

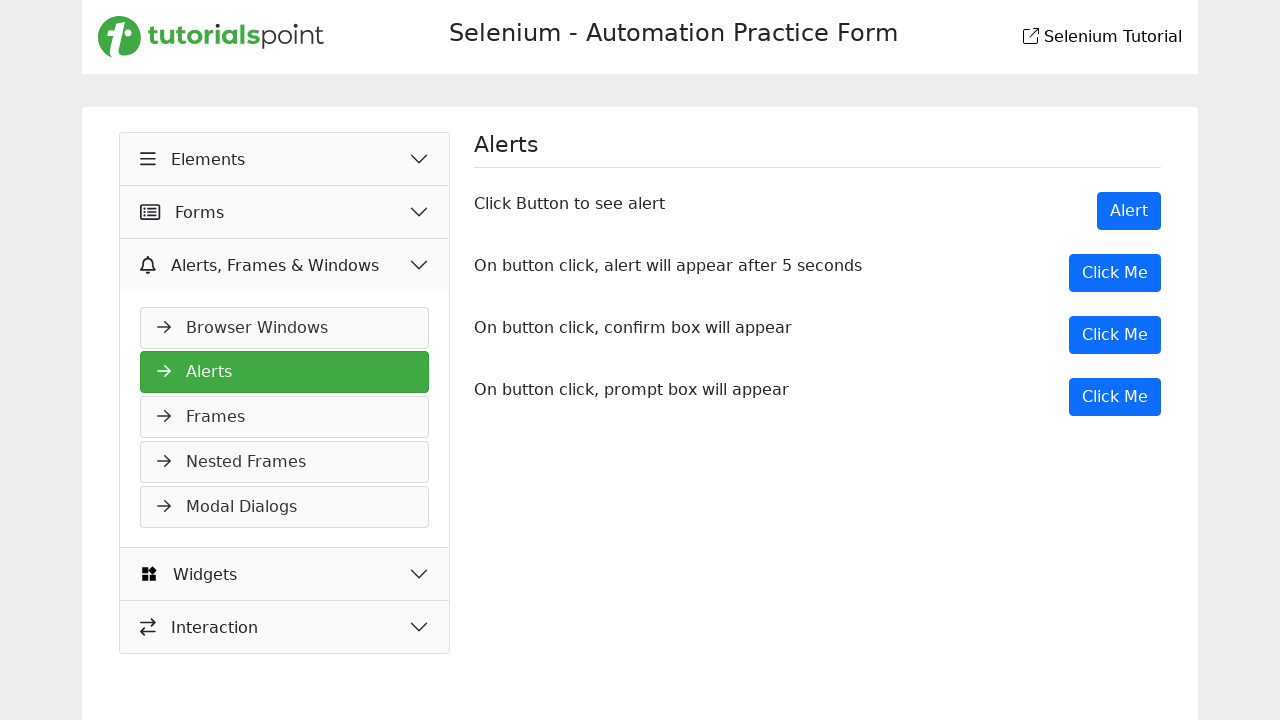

Waited for page to load (networkidle)
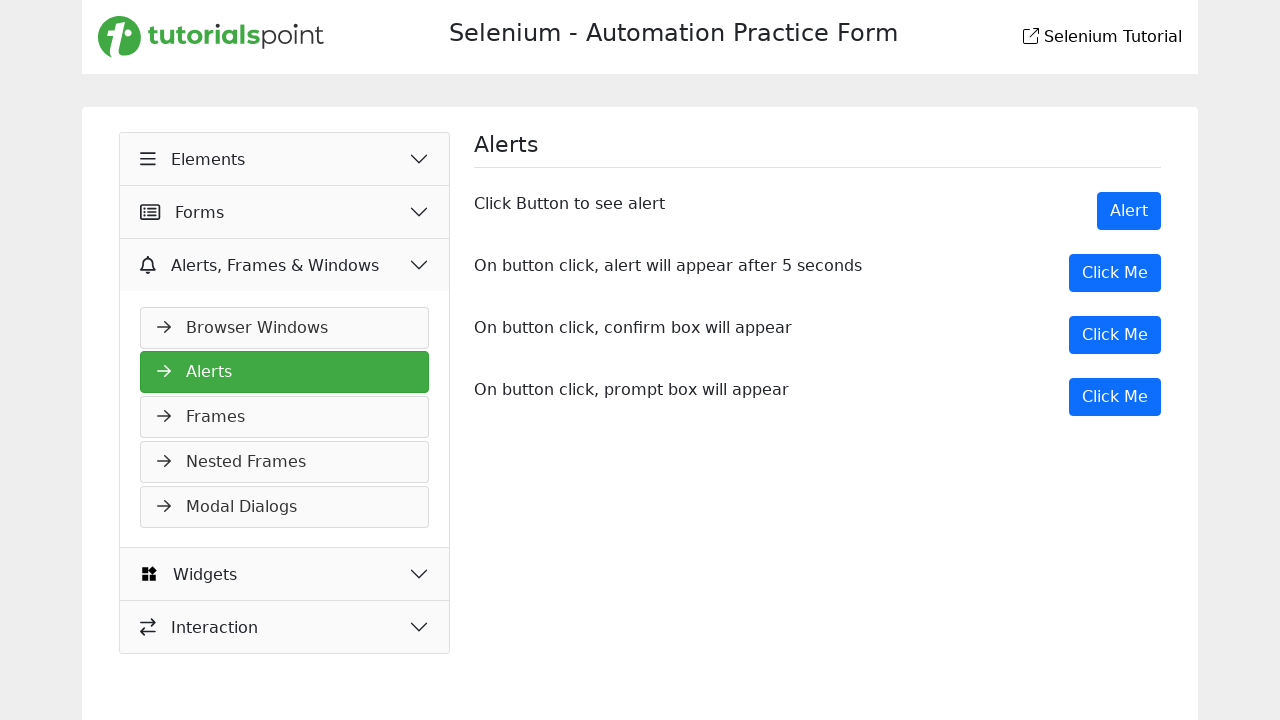

Clicked button to trigger prompt alert at (1115, 397) on xpath=//button[@onclick='myPromp()']
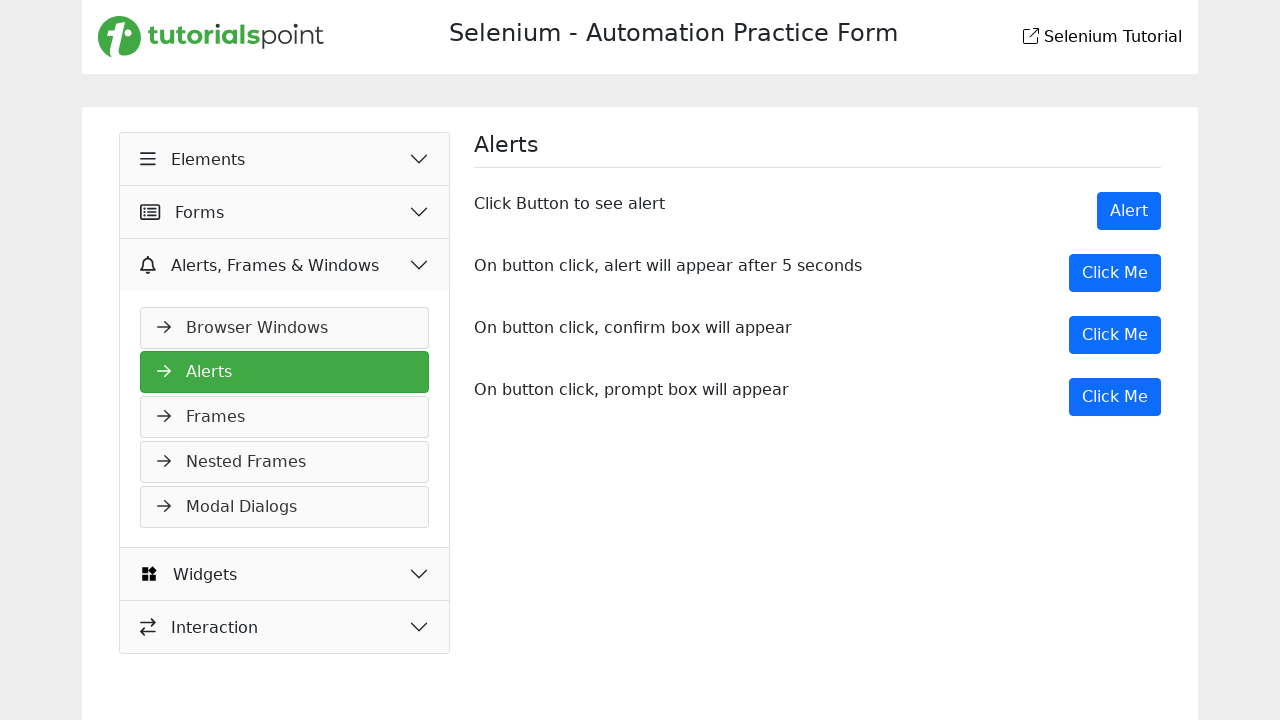

Set up dialog event handler
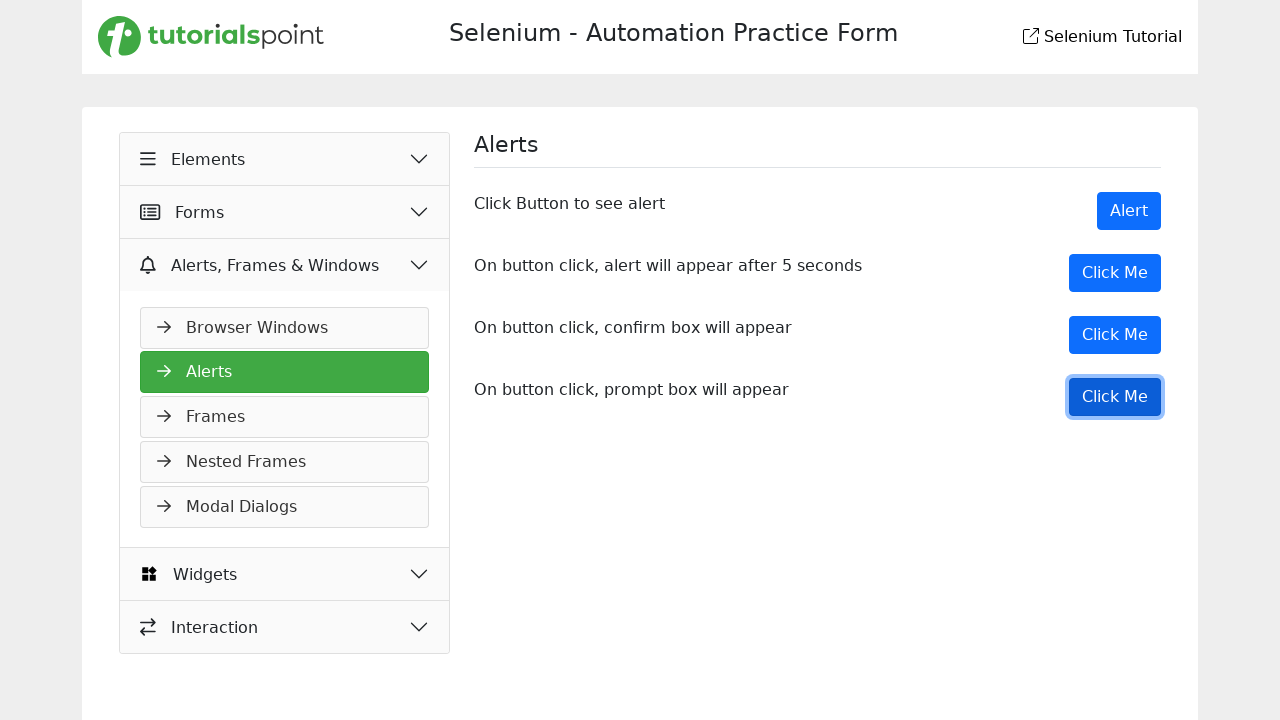

Clicked button to trigger prompt dialog with handler active at (1115, 397) on xpath=//button[@onclick='myPromp()']
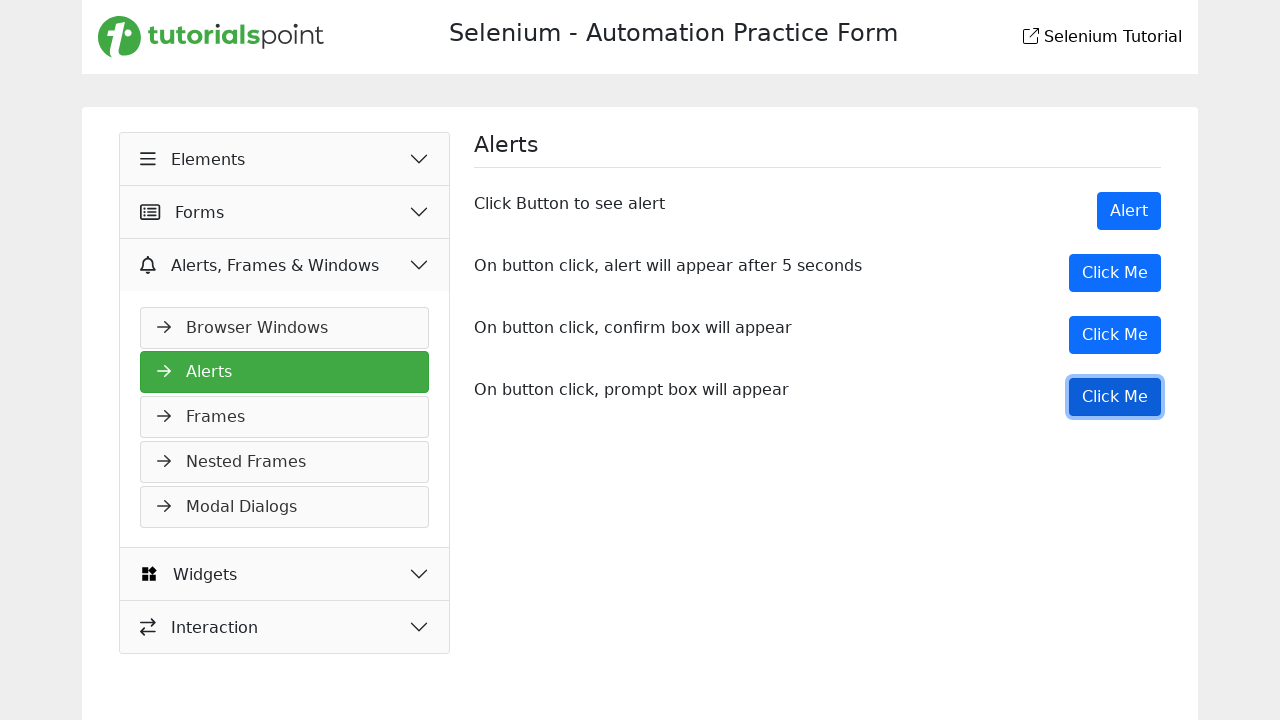

Waited for dialog interaction to complete
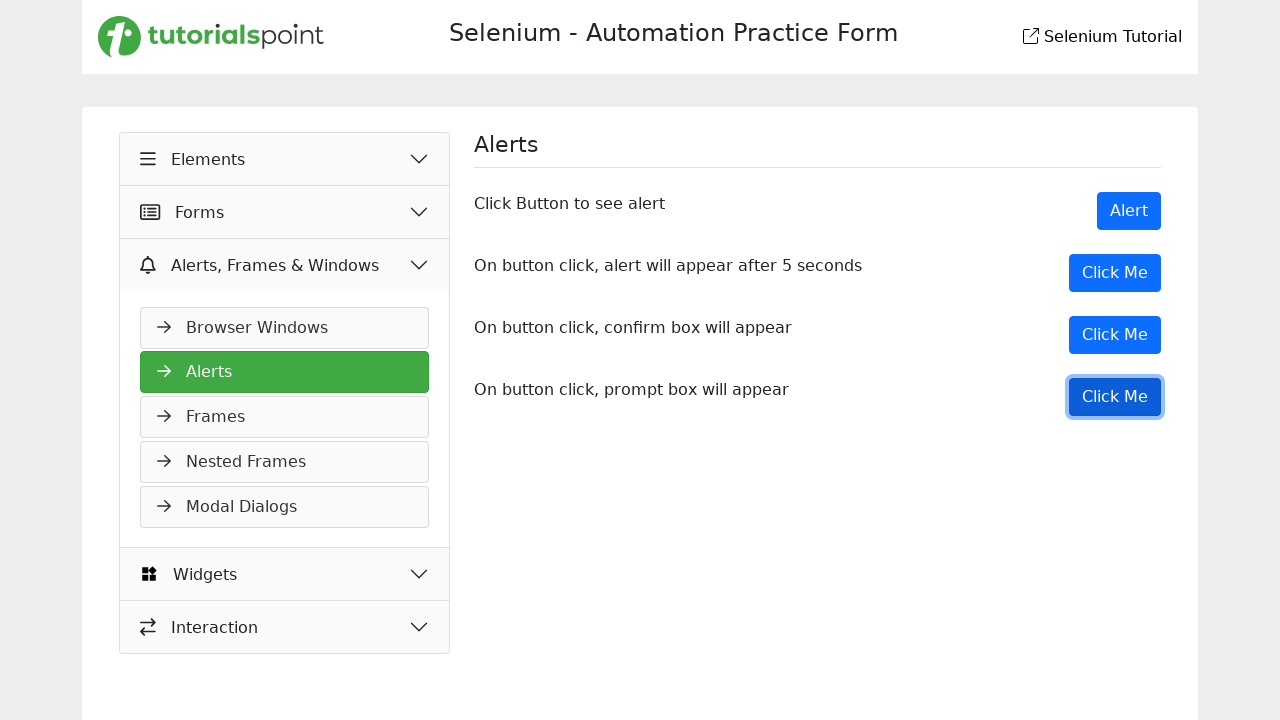

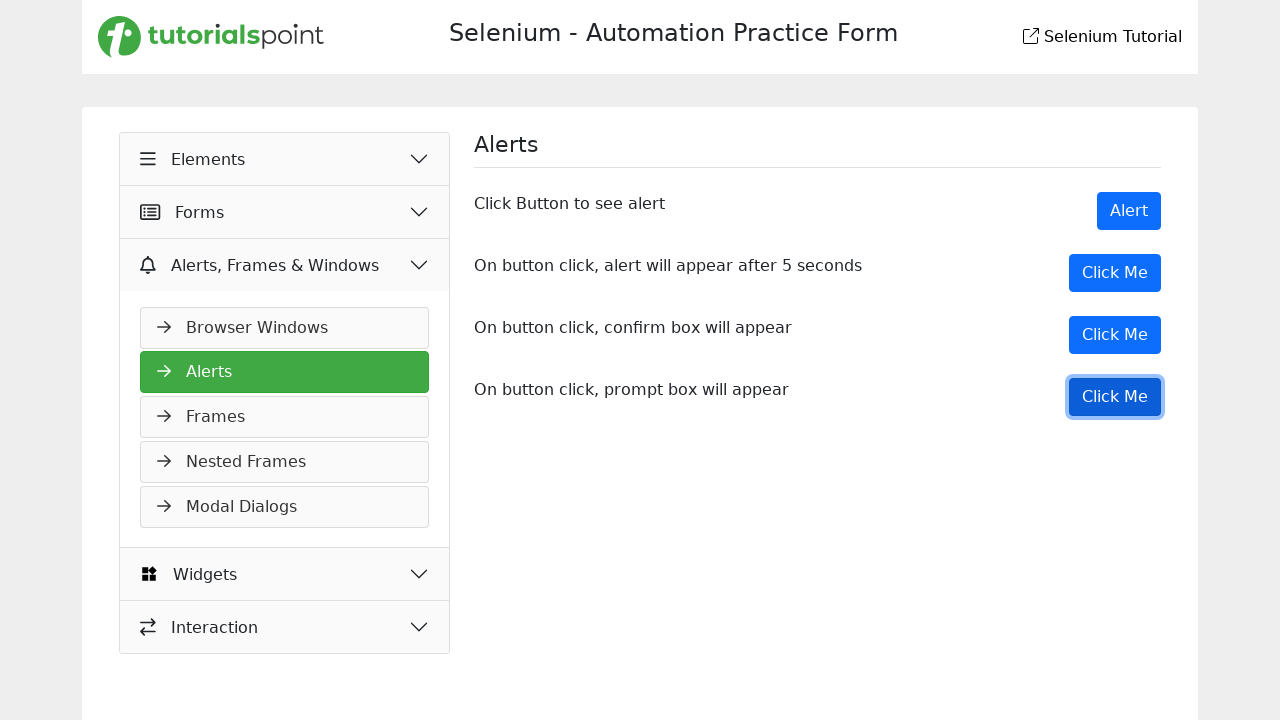